Tests a registration form by filling required fields (first name, last name, phone number) and submitting, then verifies the success message is displayed.

Starting URL: http://suninjuly.github.io/registration1.html

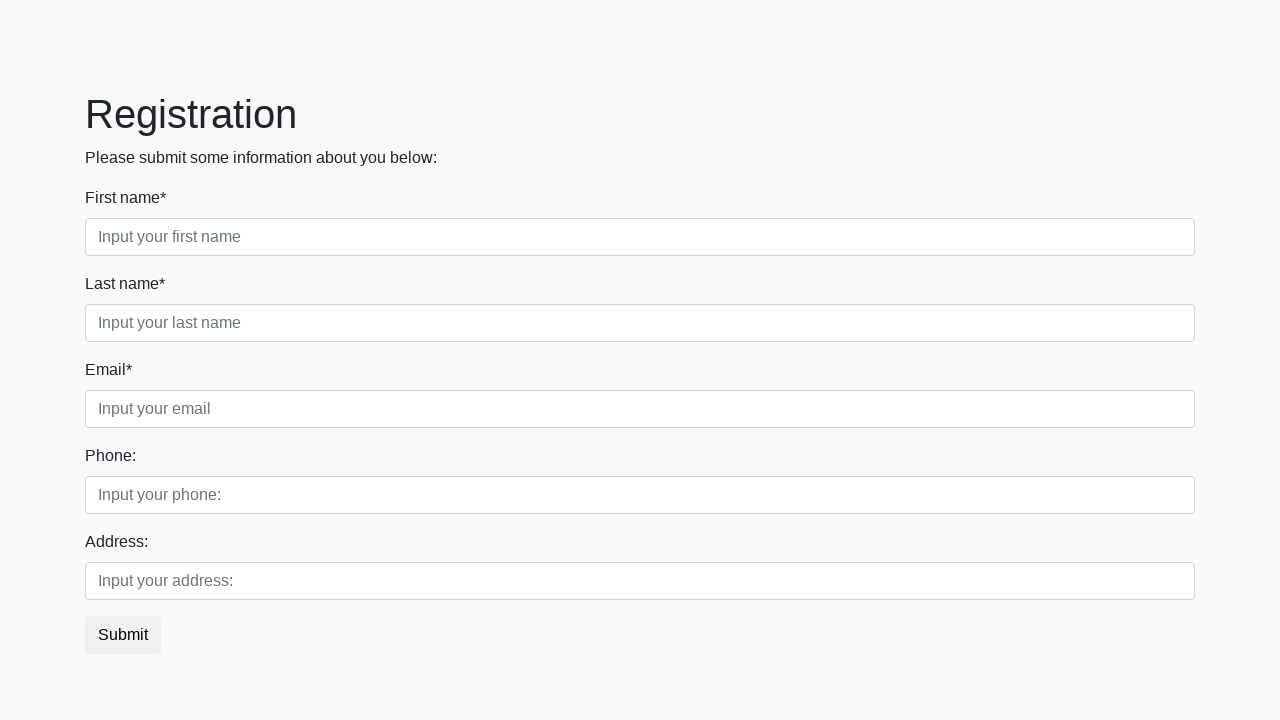

Filled first name field with 'Ivan' on .first:required
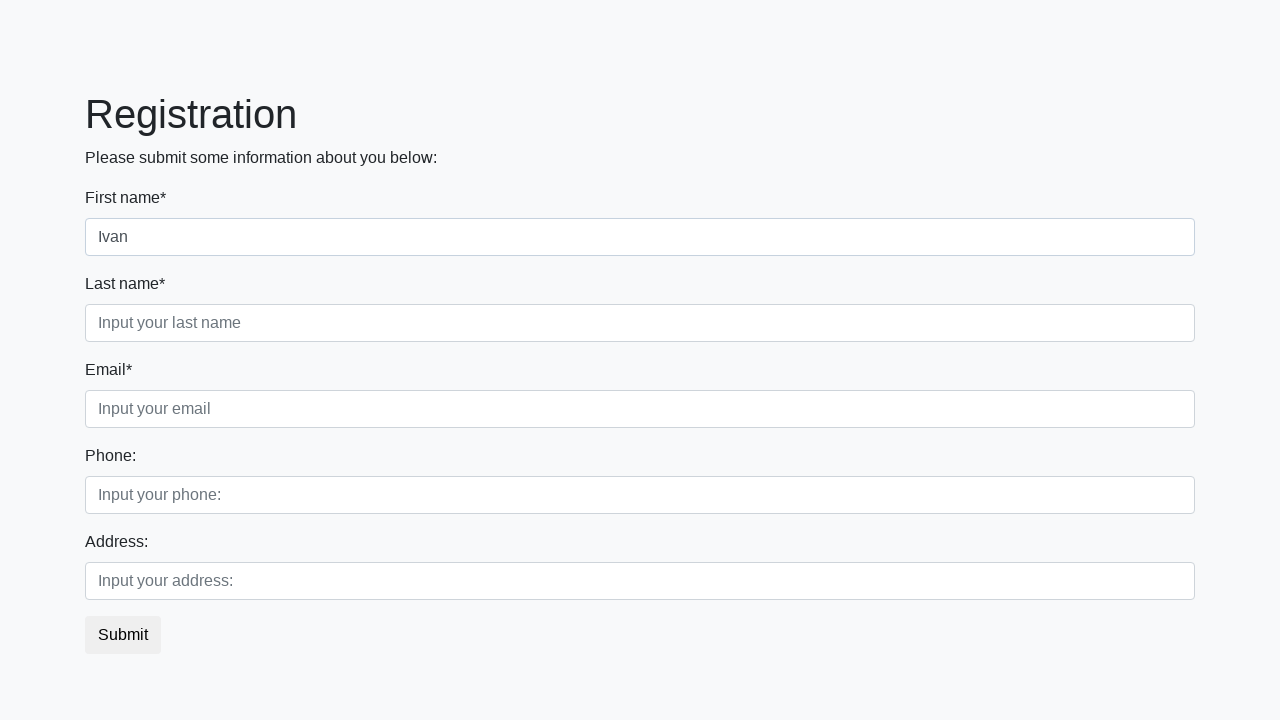

Filled last name field with 'Petrov' on .second:required
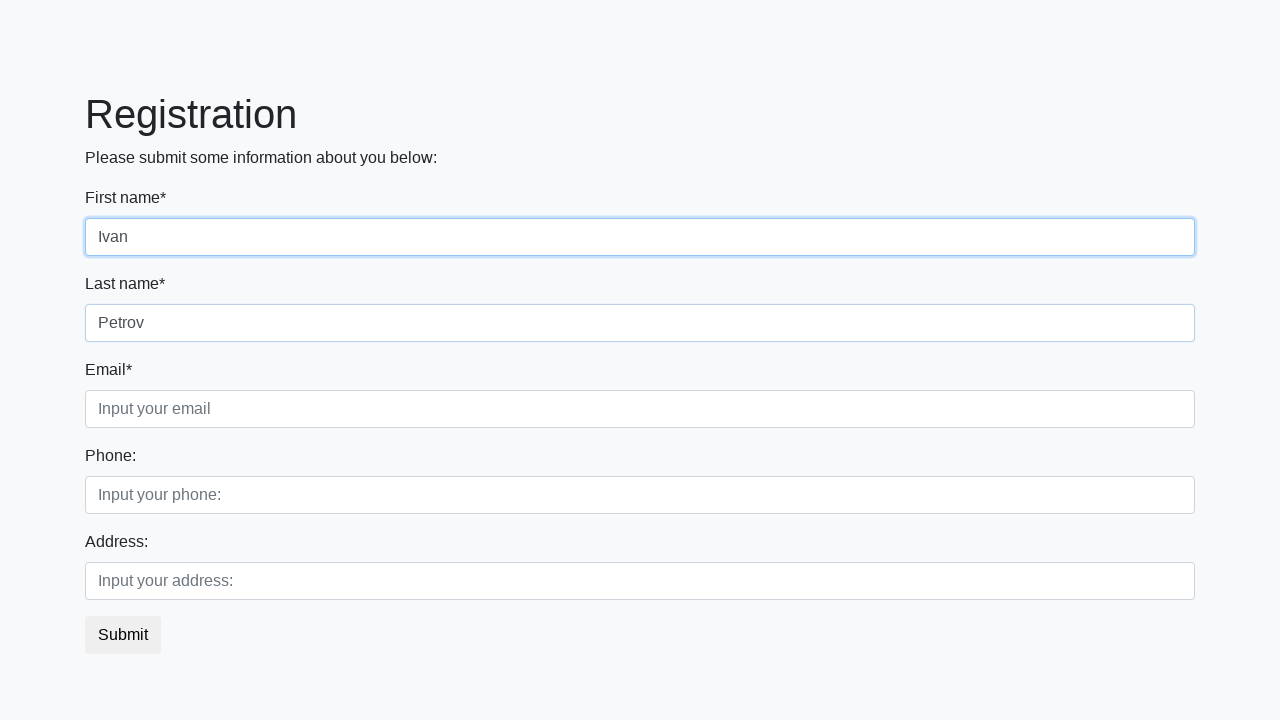

Filled phone number field with '6(743)746-49-02' on .third:required
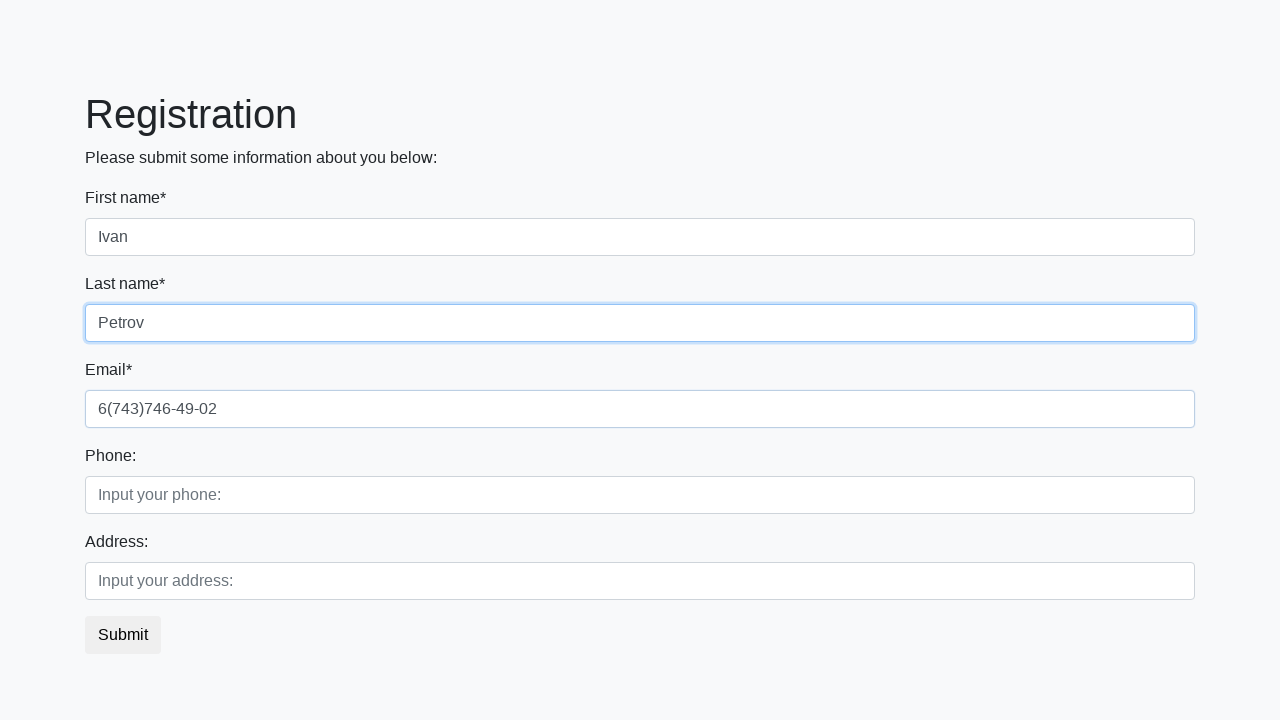

Clicked submit button to register at (123, 635) on button.btn
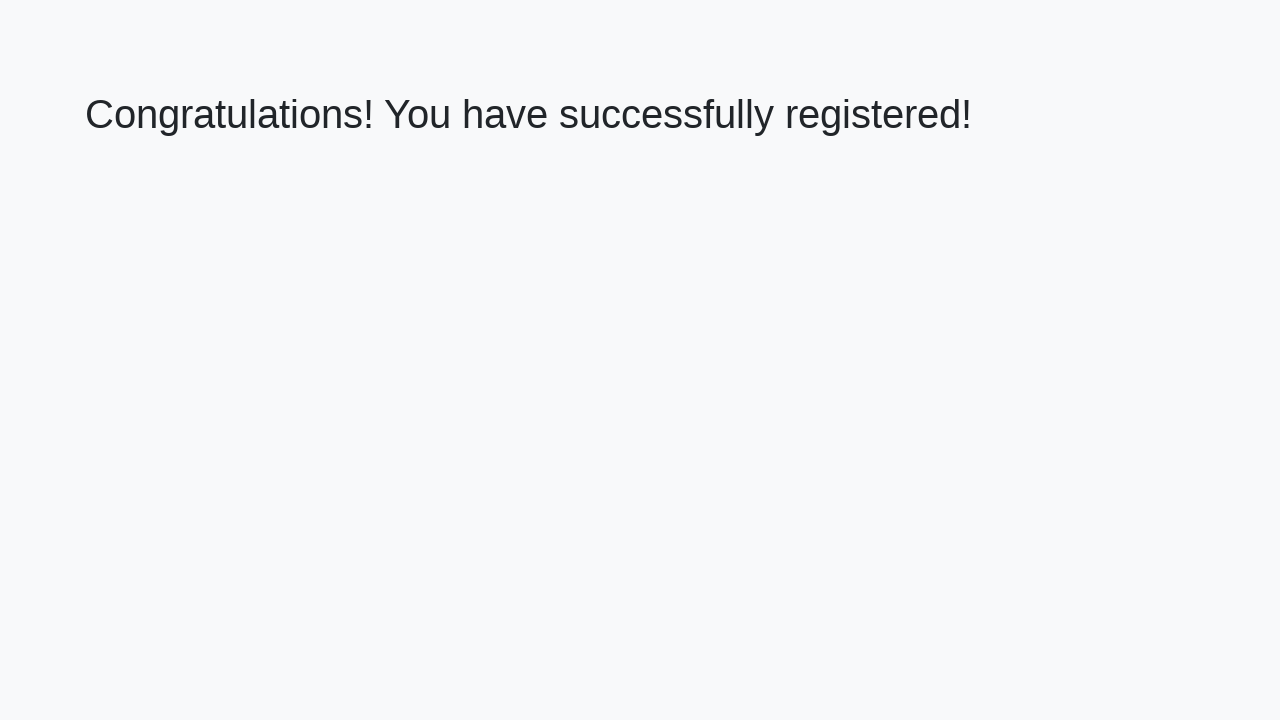

Success message heading loaded
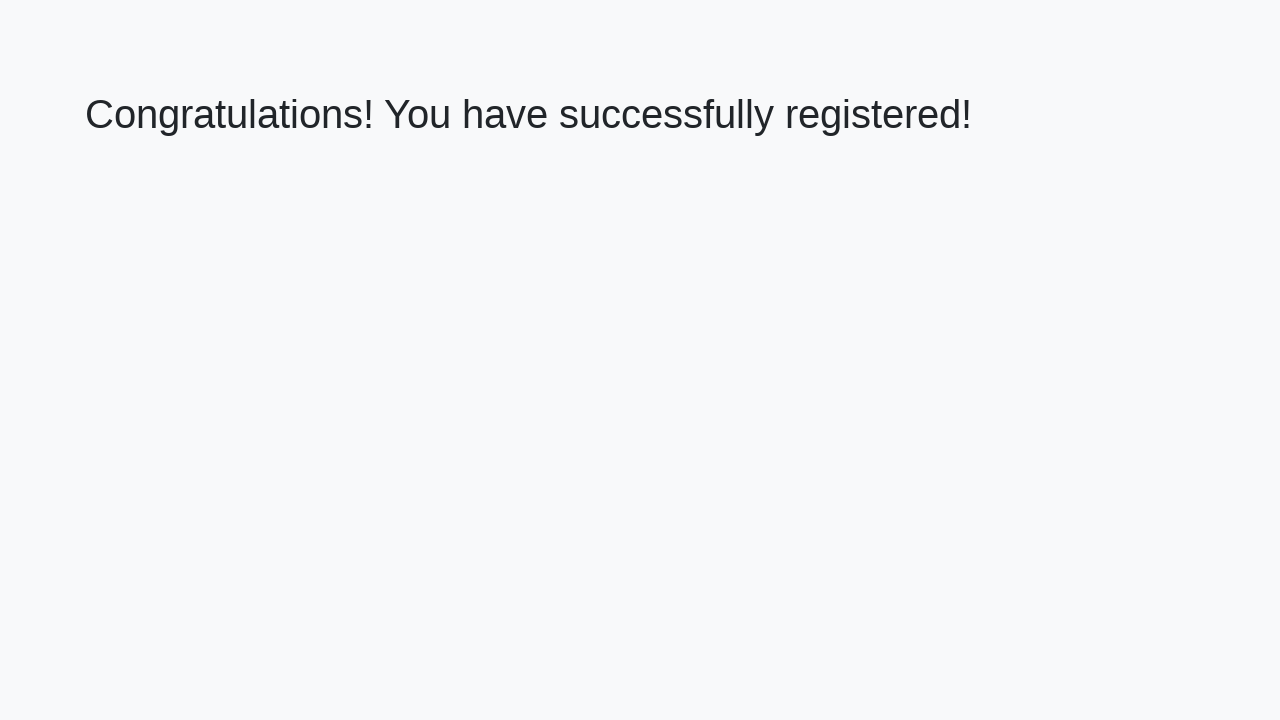

Retrieved success message text: 'Congratulations! You have successfully registered!'
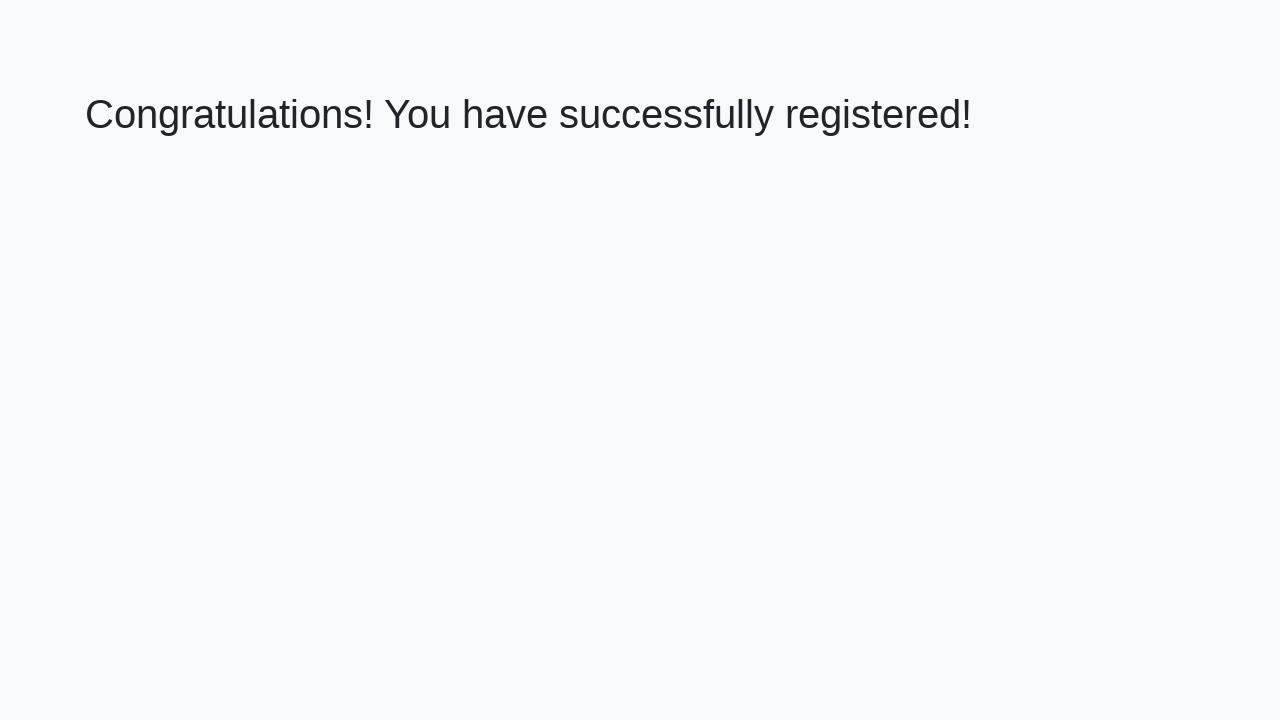

Verified success message matches expected text
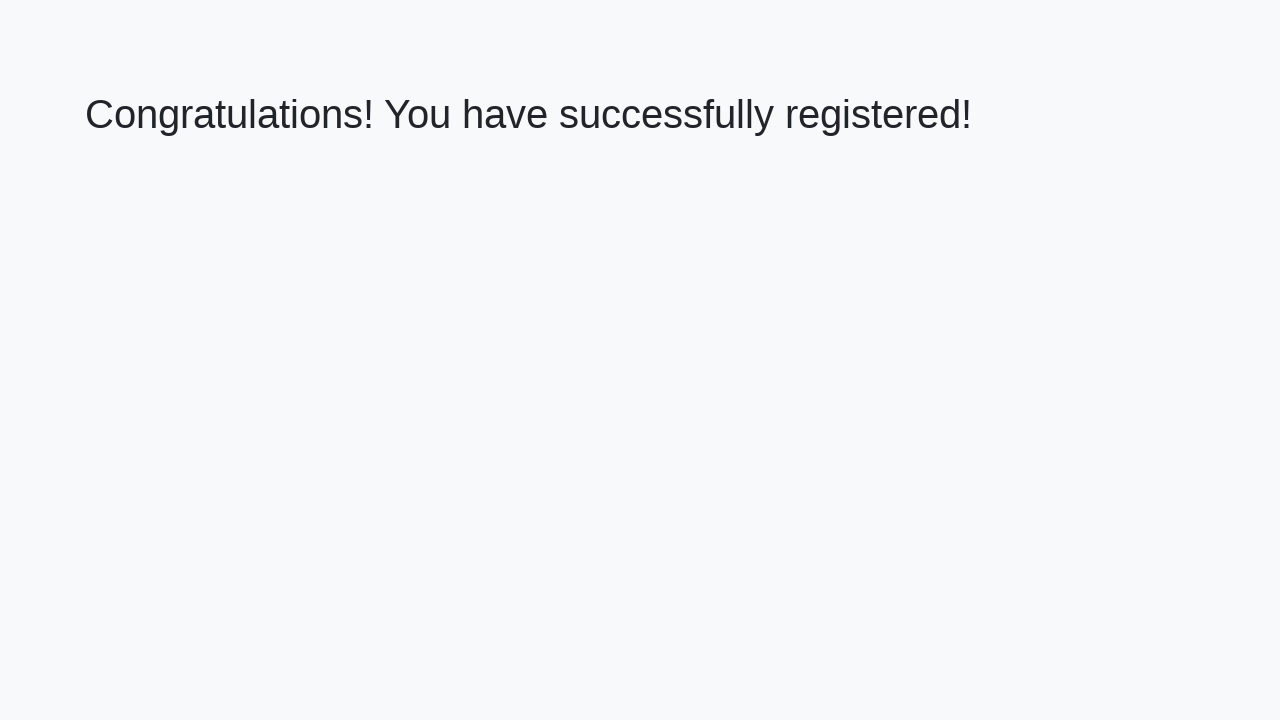

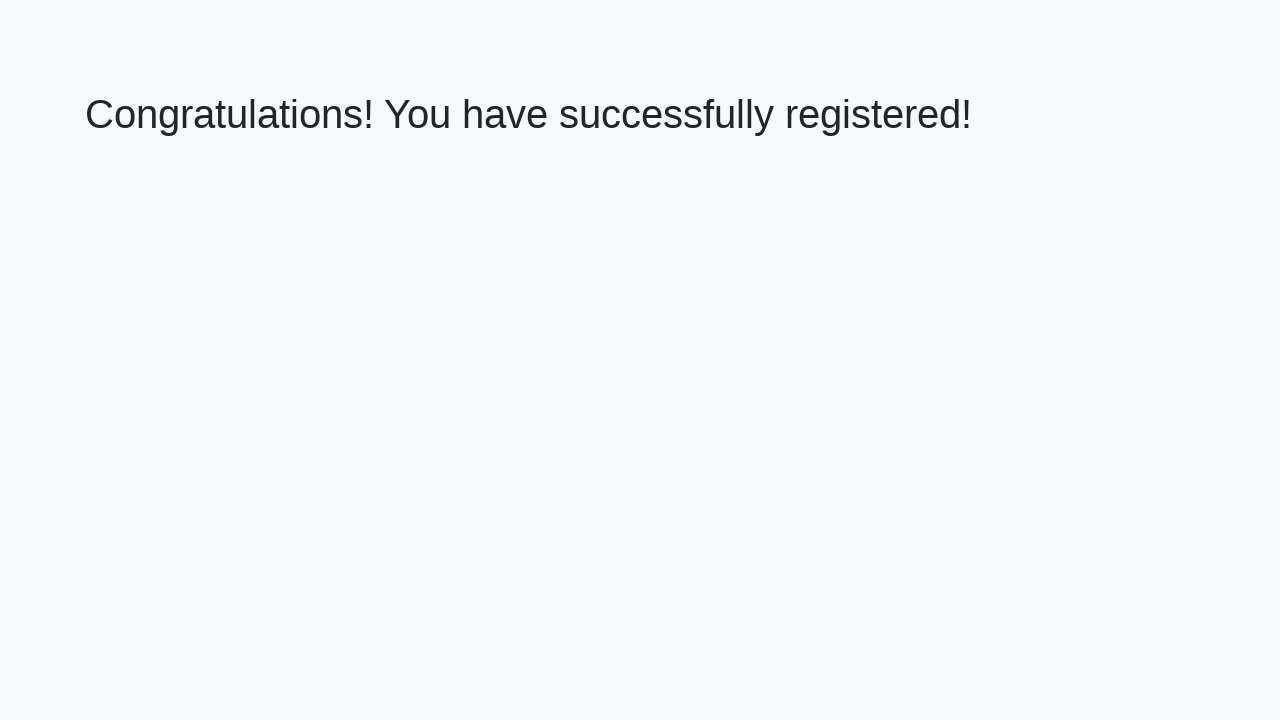